Tests multi-select dropdown functionality including selecting, deselecting by index and visible text

Starting URL: https://eviltester.github.io/supportclasses

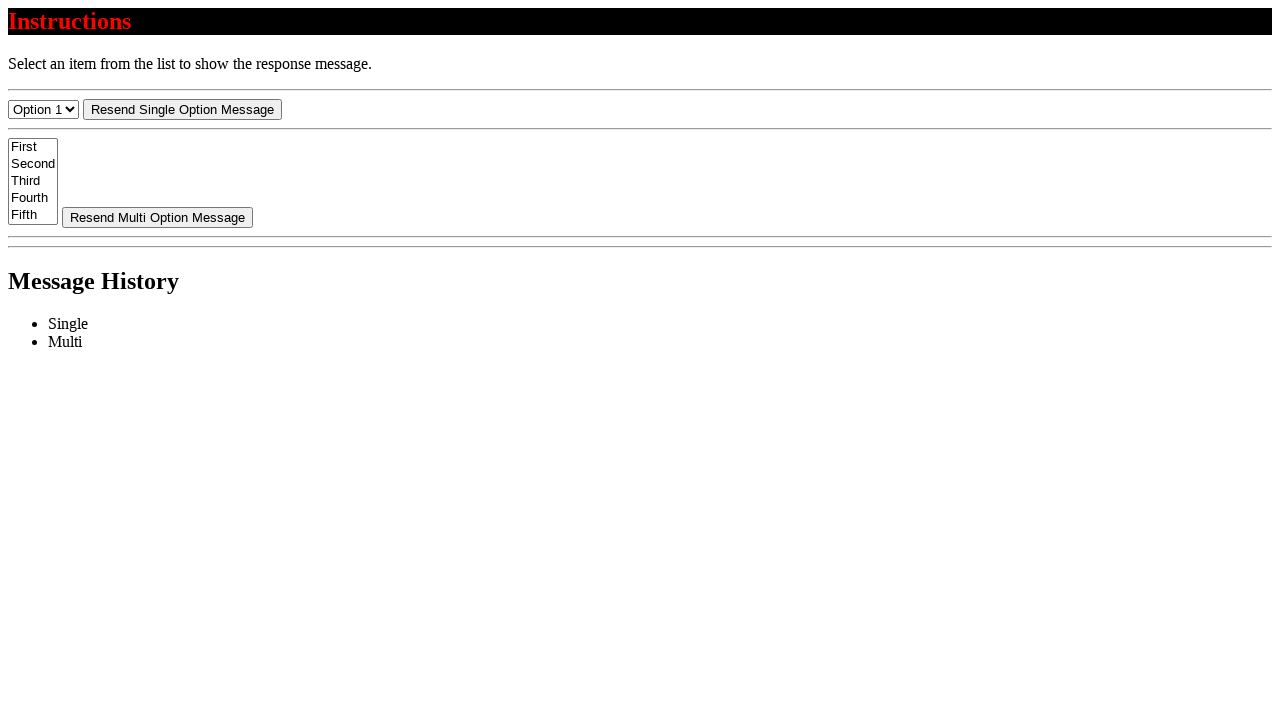

Deselected all options in multi-select dropdown
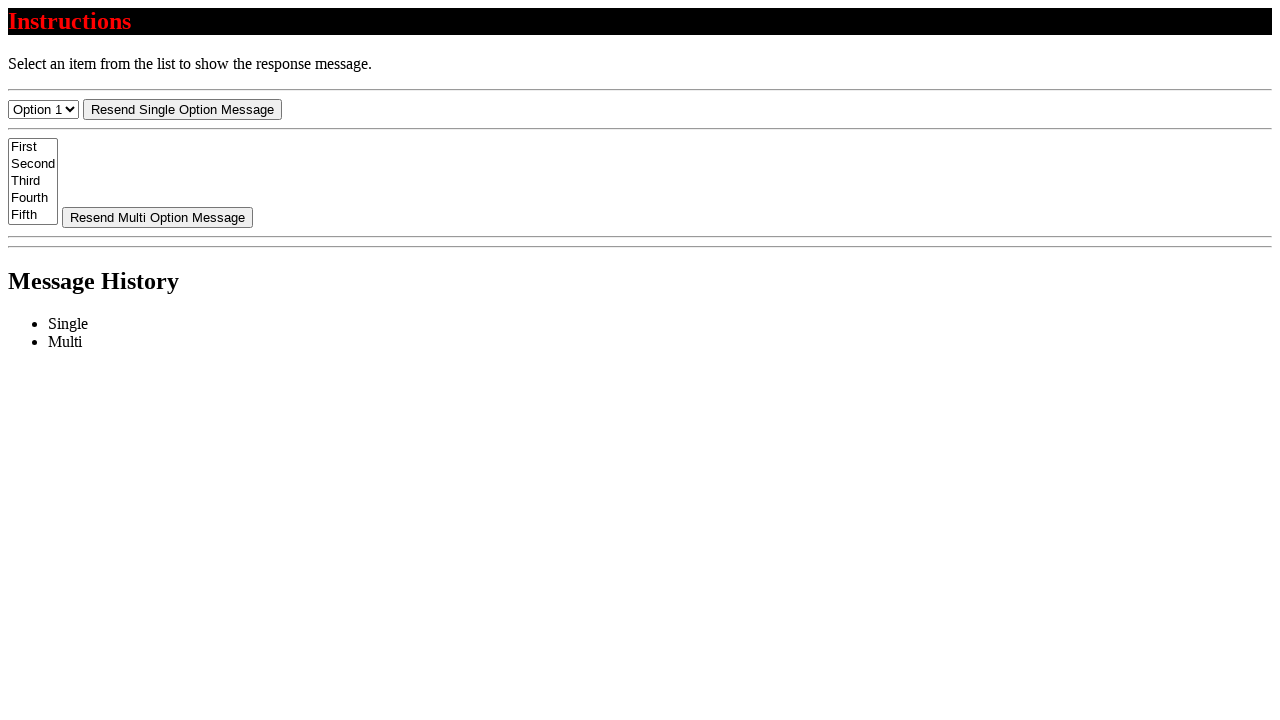

Selected second option by index in multi-select dropdown on #select-multi
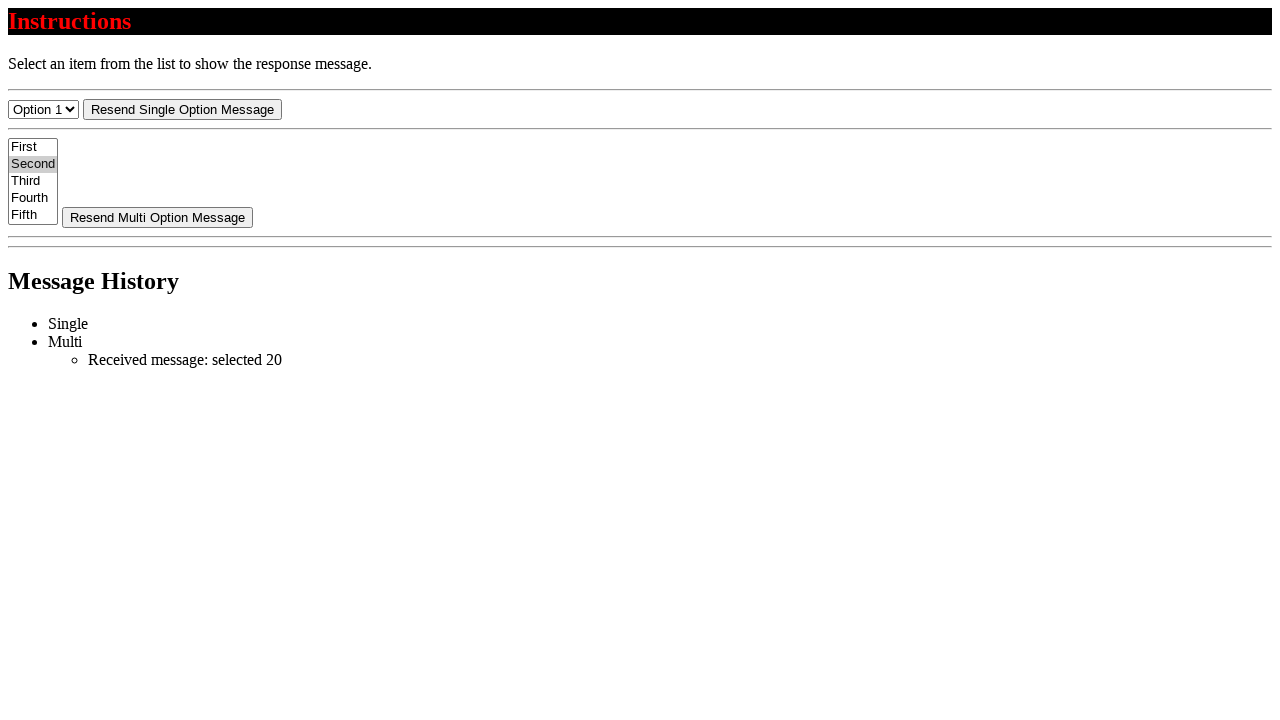

Deselected all options in multi-select dropdown
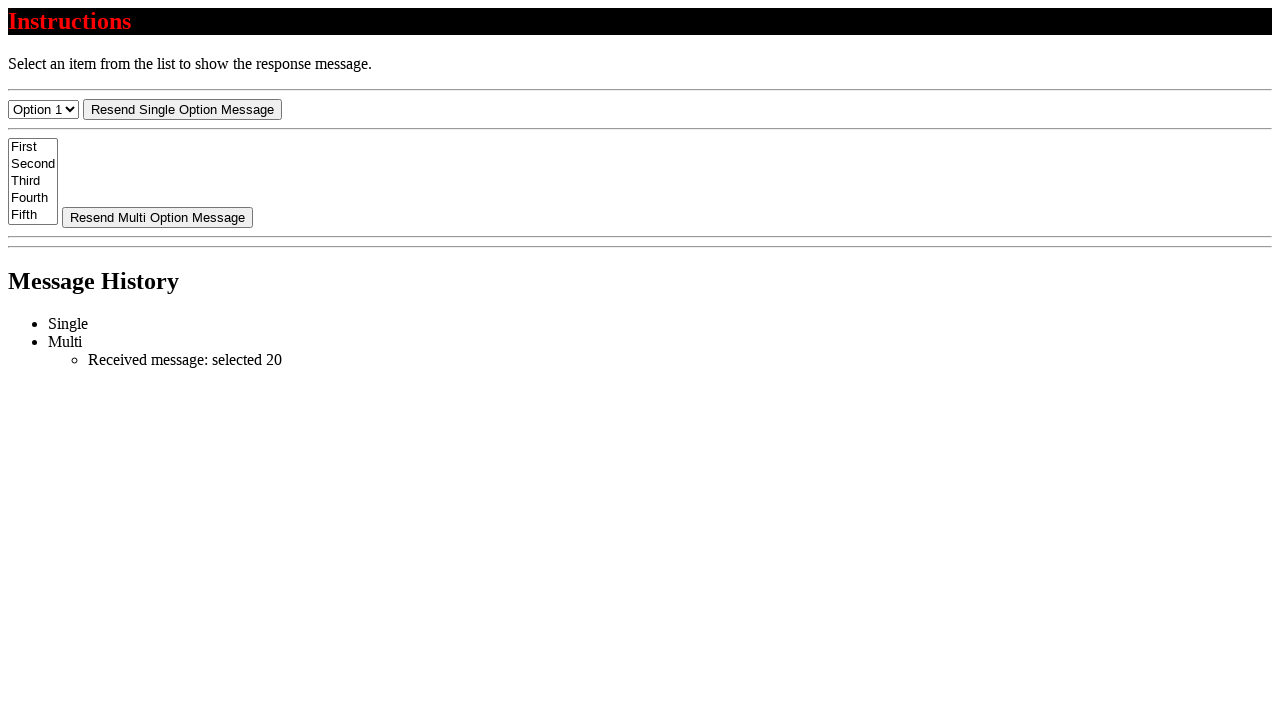

Selected multiple options (First, Second, Third) by visible text in multi-select dropdown on #select-multi
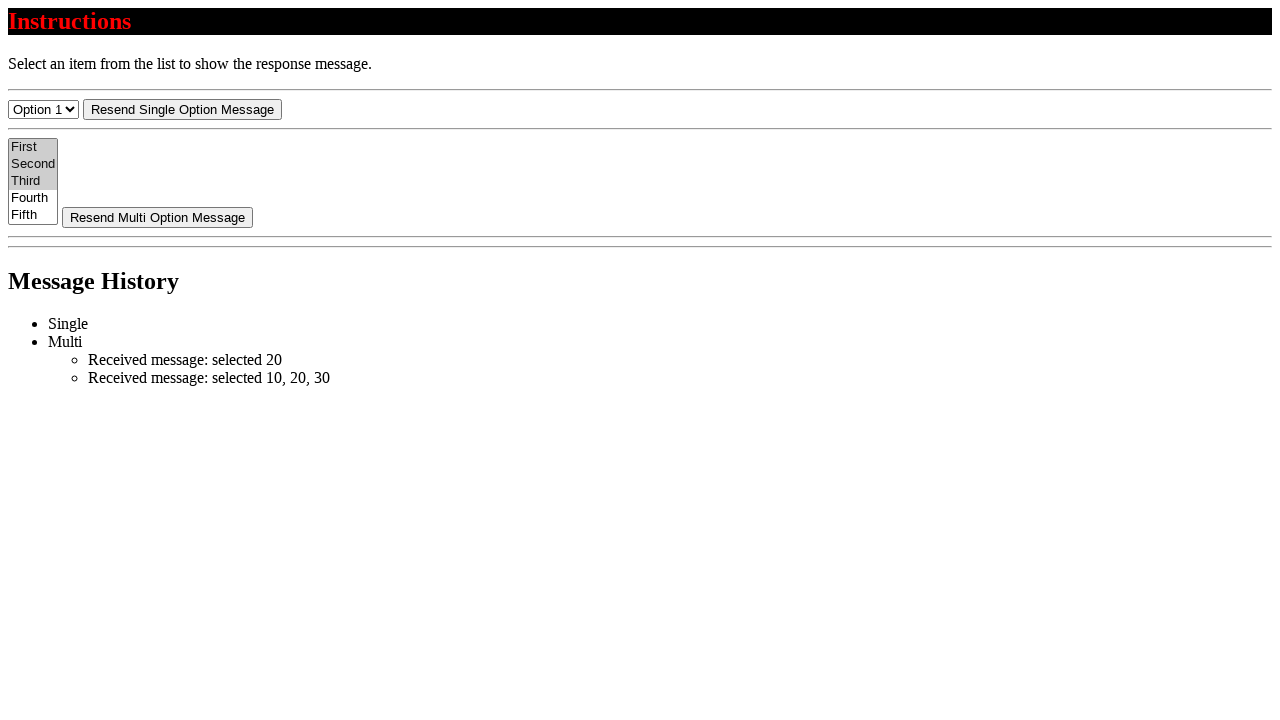

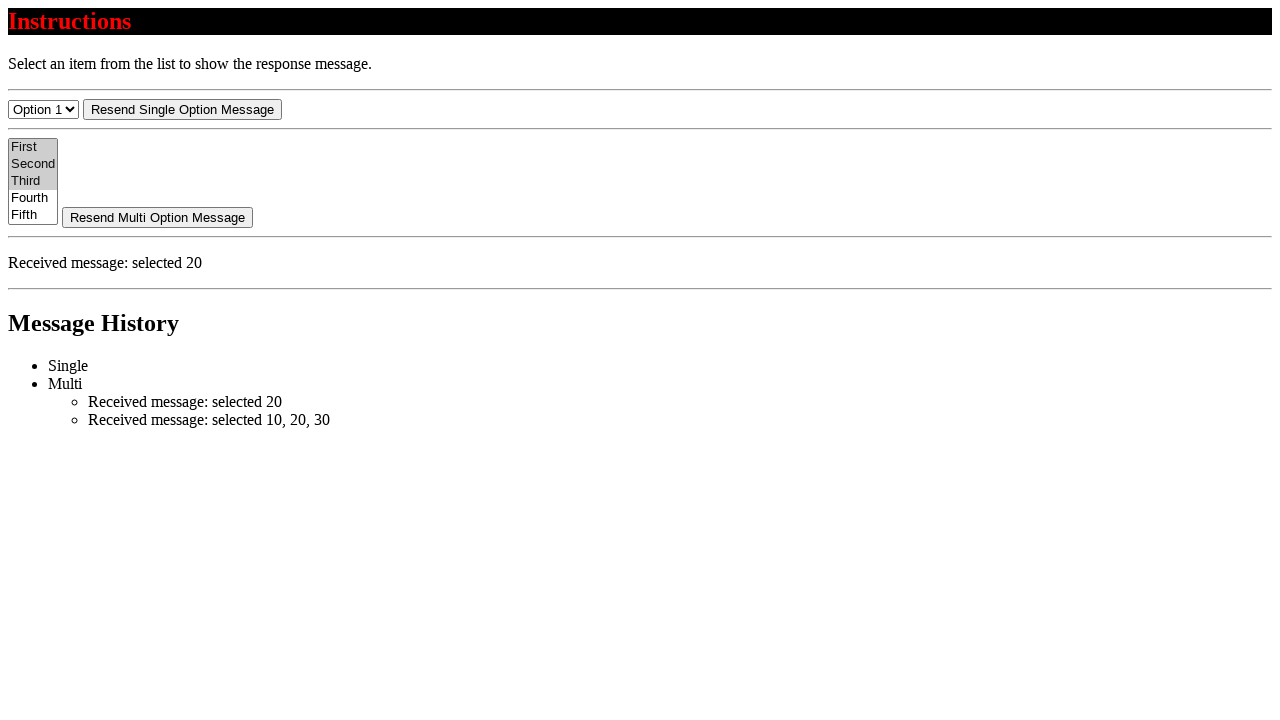